Navigates to W3Schools HTML tables page and verifies that the customers table is present and accessible

Starting URL: https://www.w3schools.com/html/html_tables.asp

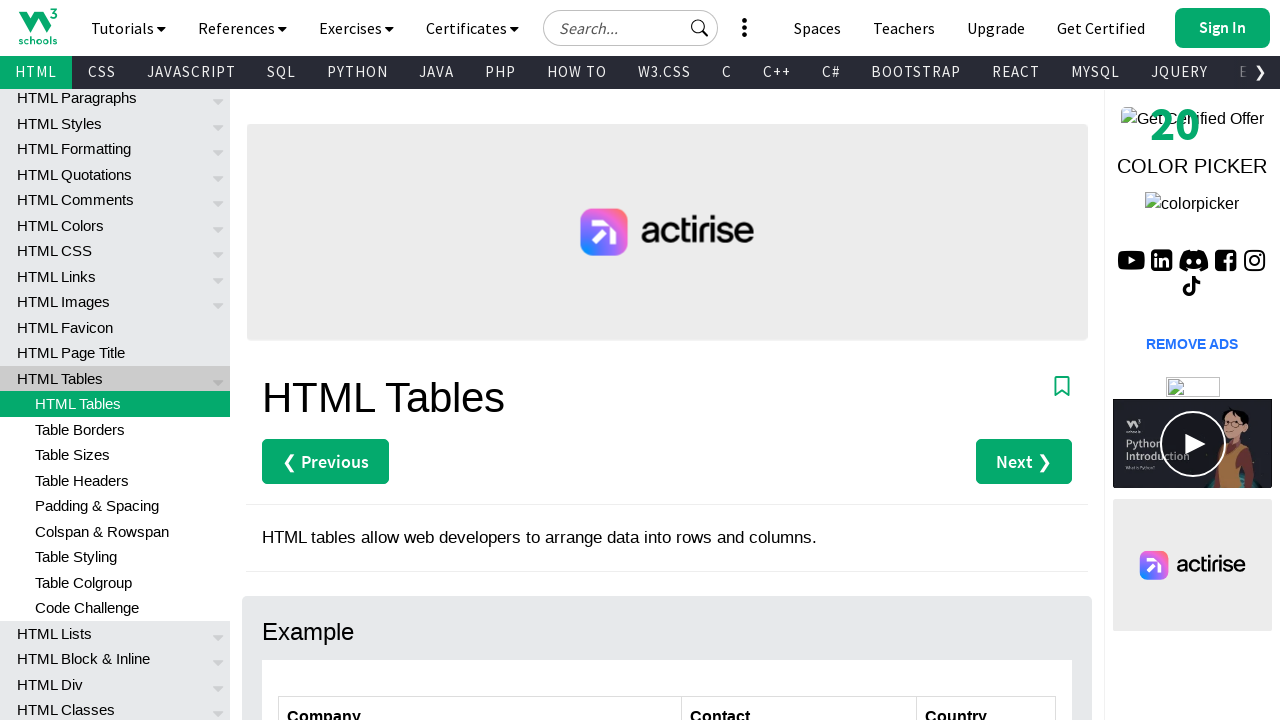

Waited for customers table to be present
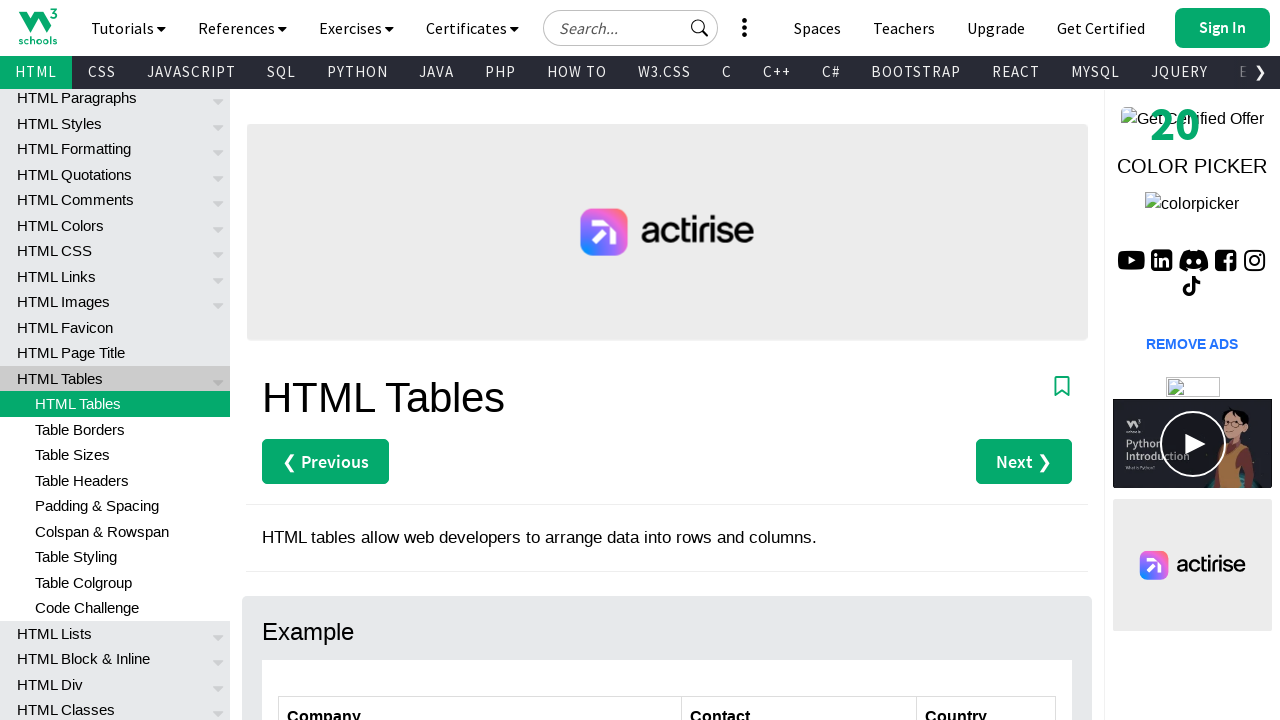

Clicked on customers table row 2, column 1 to verify interactivity at (480, 360) on //*[@id="customers"]/tbody/tr[2]/td[1]
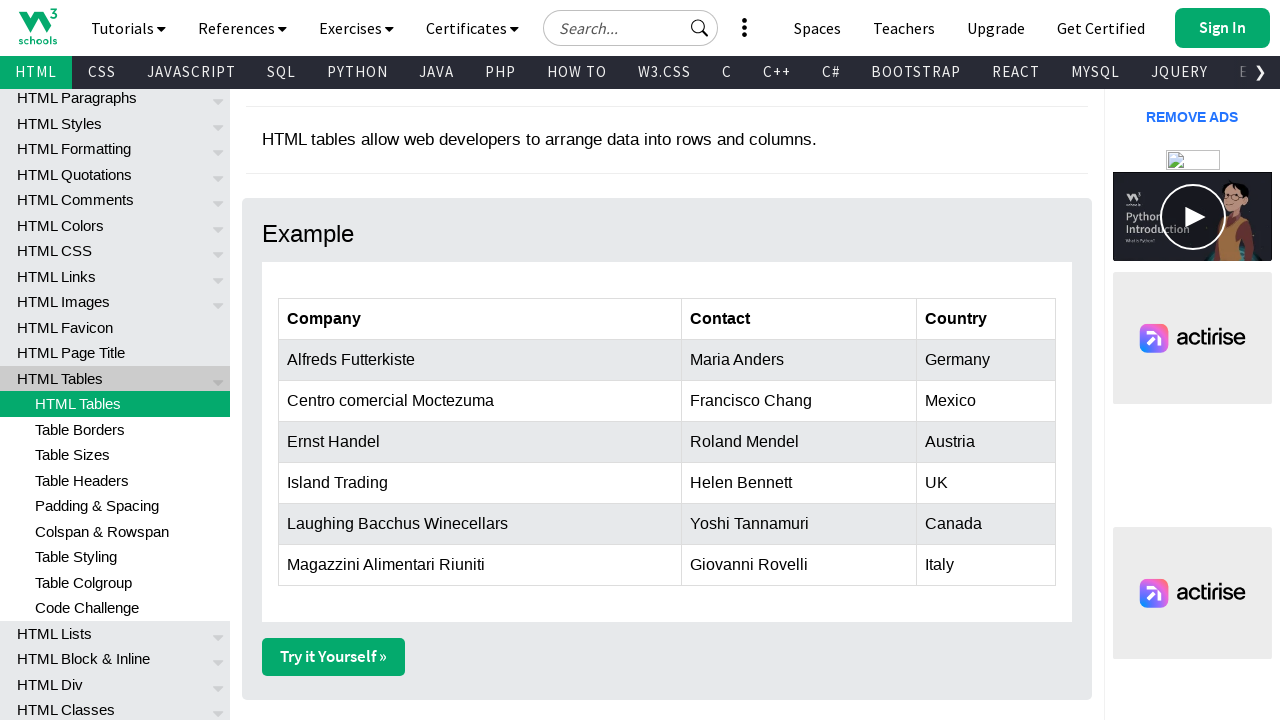

Clicked on customers table row 3, column 1 to verify interactivity at (480, 401) on //*[@id="customers"]/tbody/tr[3]/td[1]
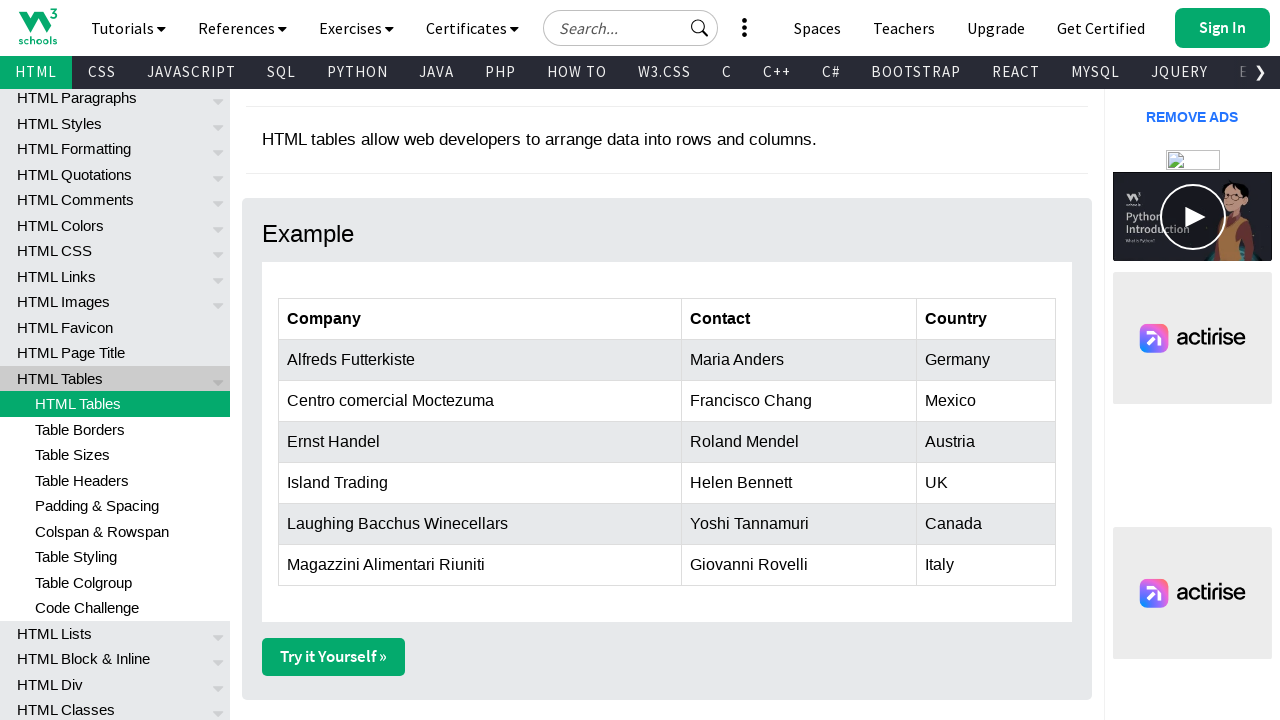

Clicked on customers table row 4, column 1 to verify interactivity at (480, 442) on //*[@id="customers"]/tbody/tr[4]/td[1]
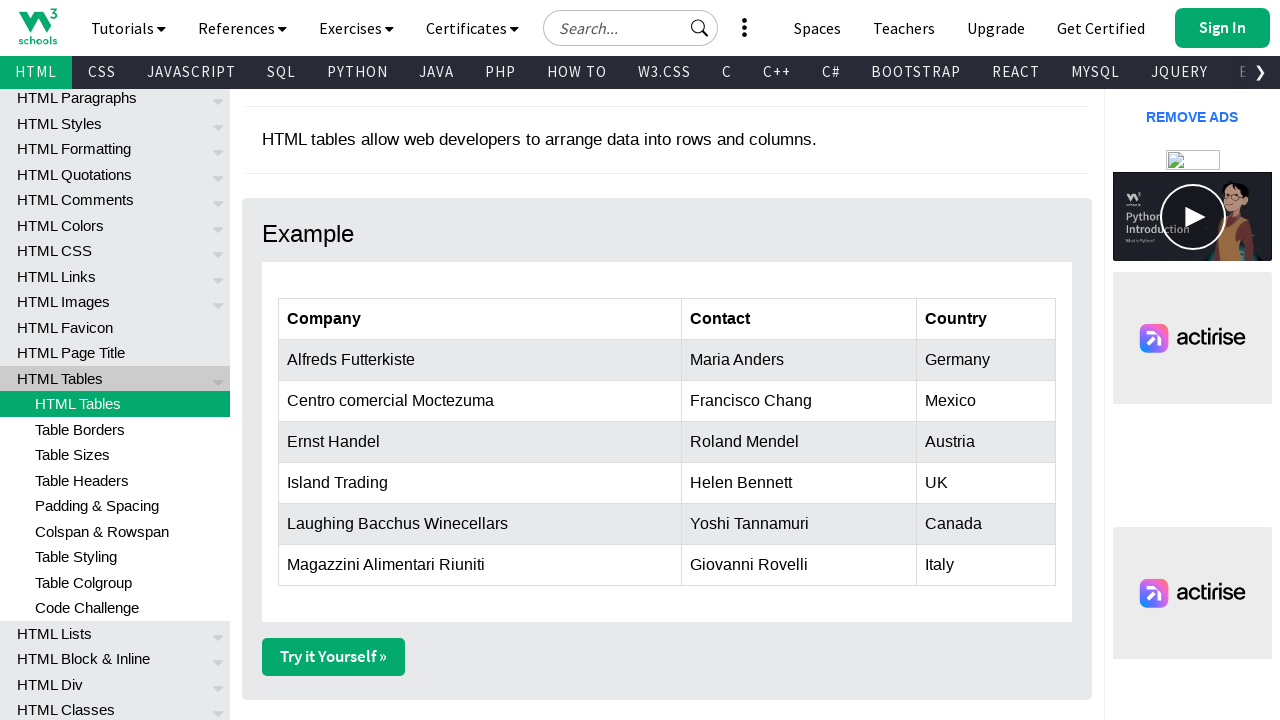

Clicked on customers table row 5, column 1 to verify interactivity at (480, 483) on //*[@id="customers"]/tbody/tr[5]/td[1]
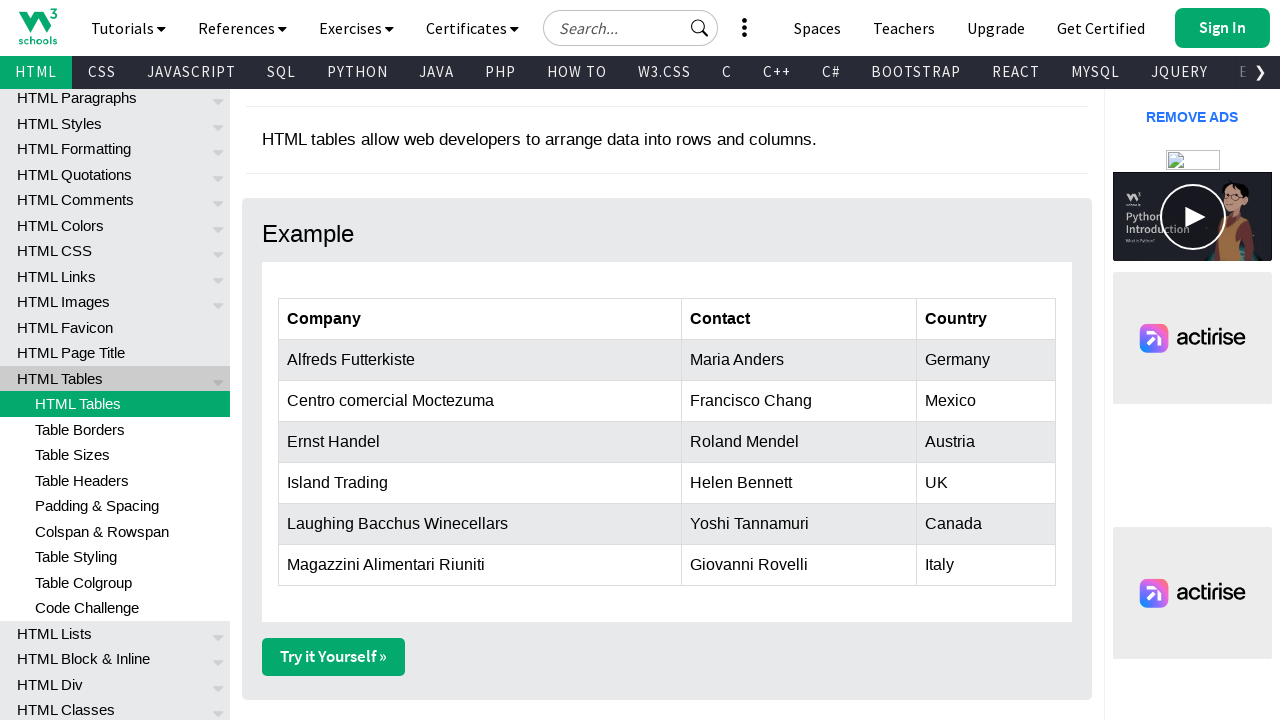

Clicked on customers table row 6, column 1 to verify interactivity at (480, 524) on //*[@id="customers"]/tbody/tr[6]/td[1]
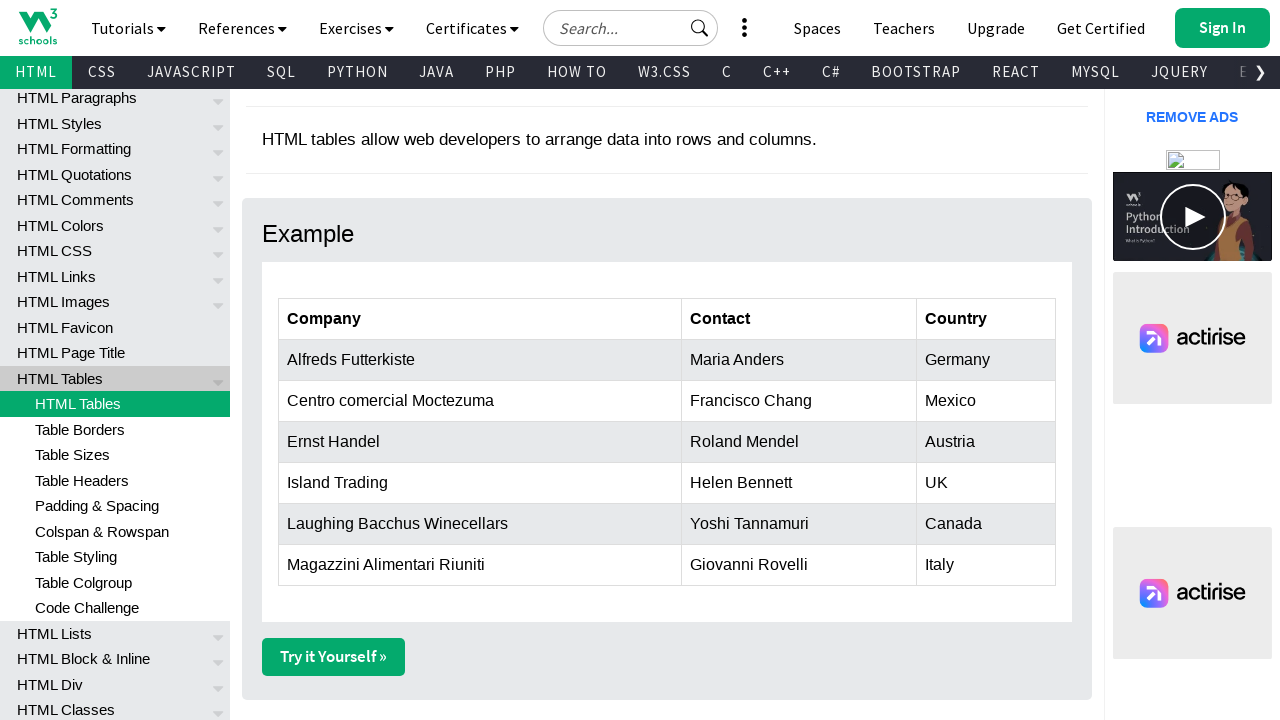

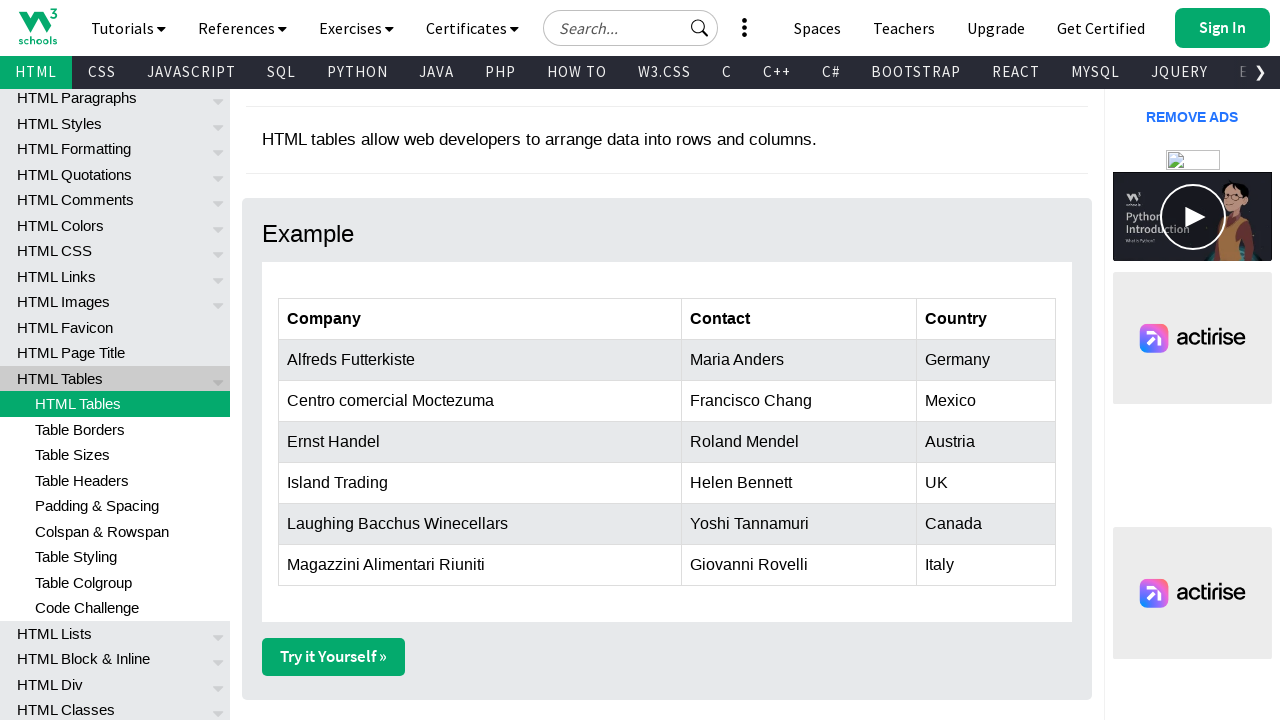